Tests E-Prime checker with "human being" where being is a noun not verb

Starting URL: https://www.exploratorytestingacademy.com/app/

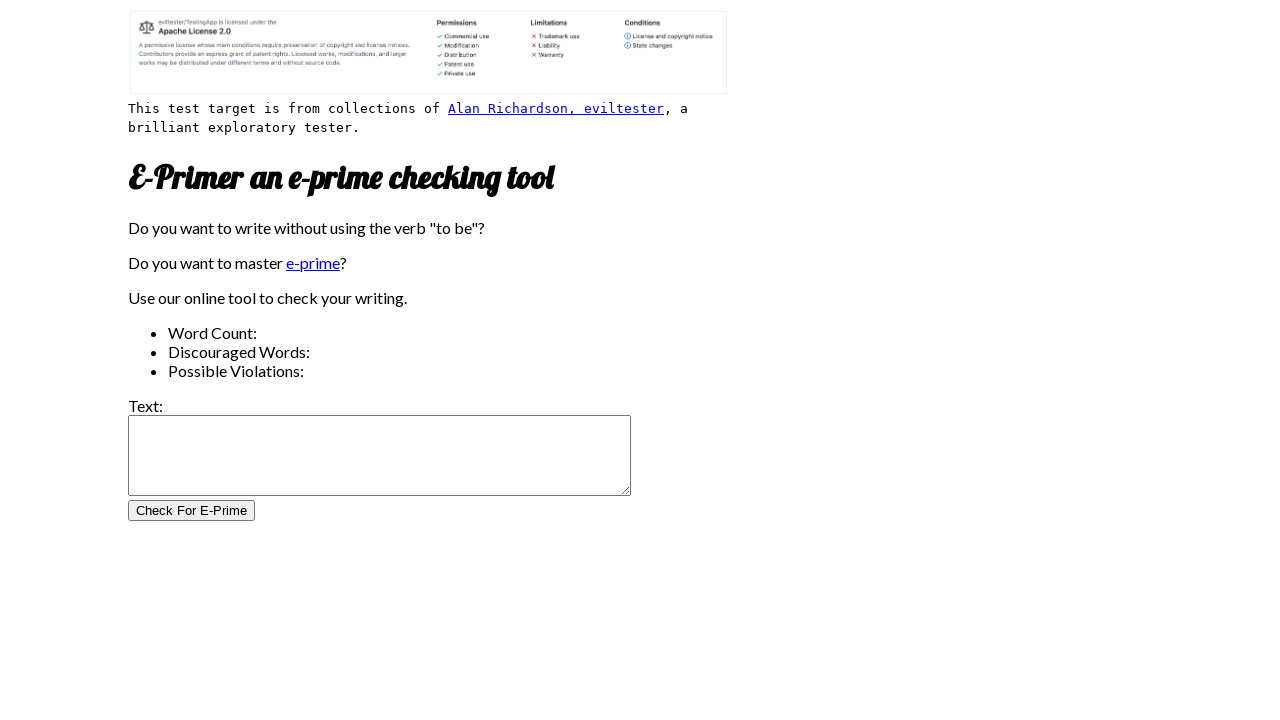

Filled E-Prime checker input with 'human being' on #inputtext
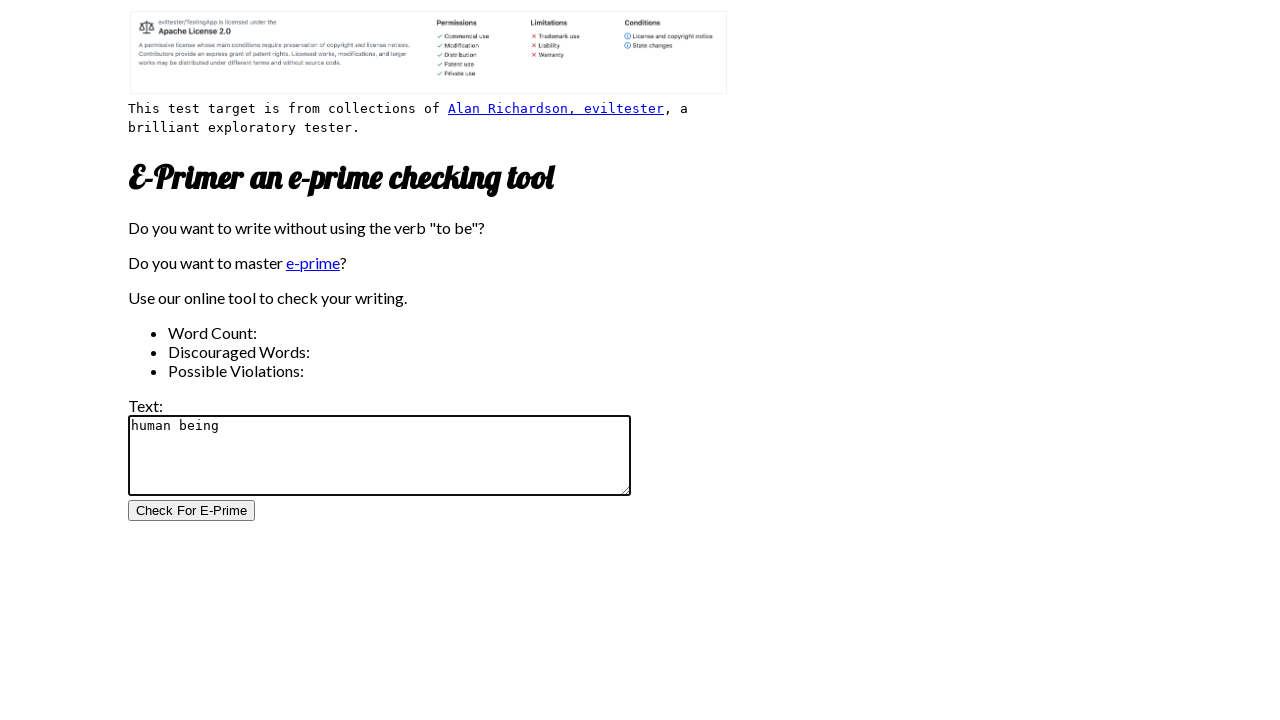

Clicked the E-Prime check button at (192, 511) on #CheckForEPrimeButton
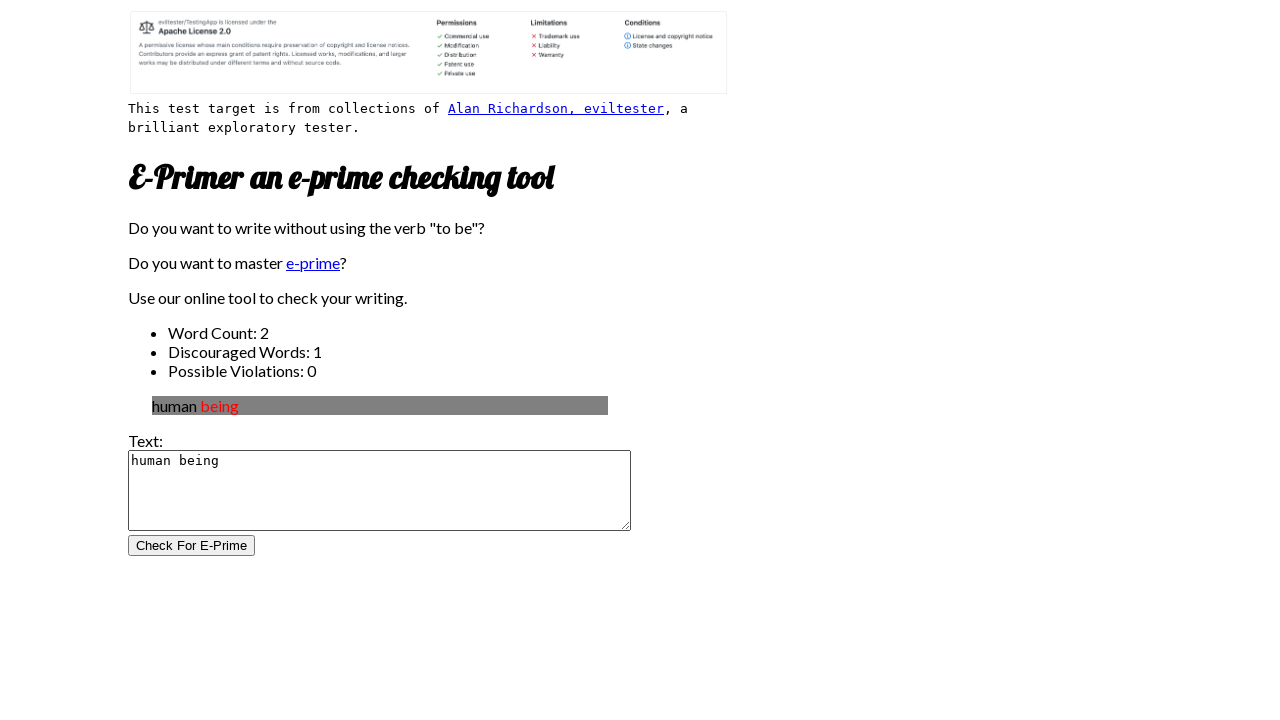

E-Prime check results loaded, word count displayed
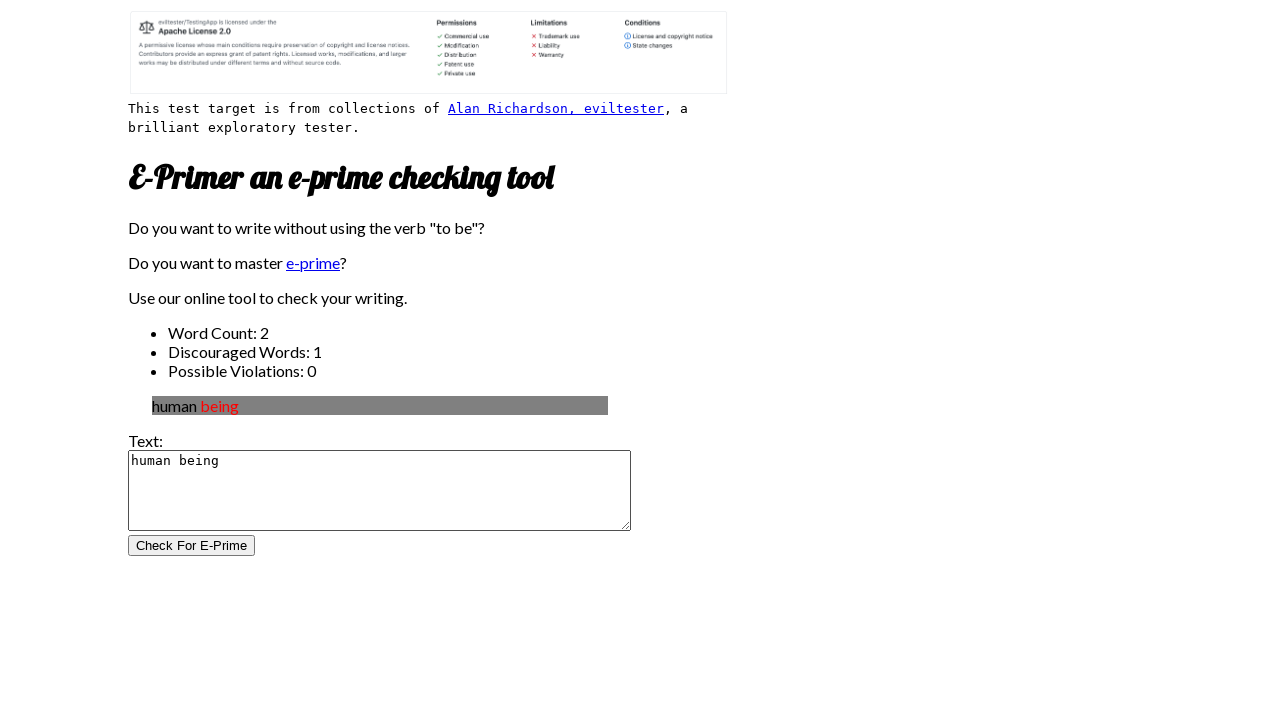

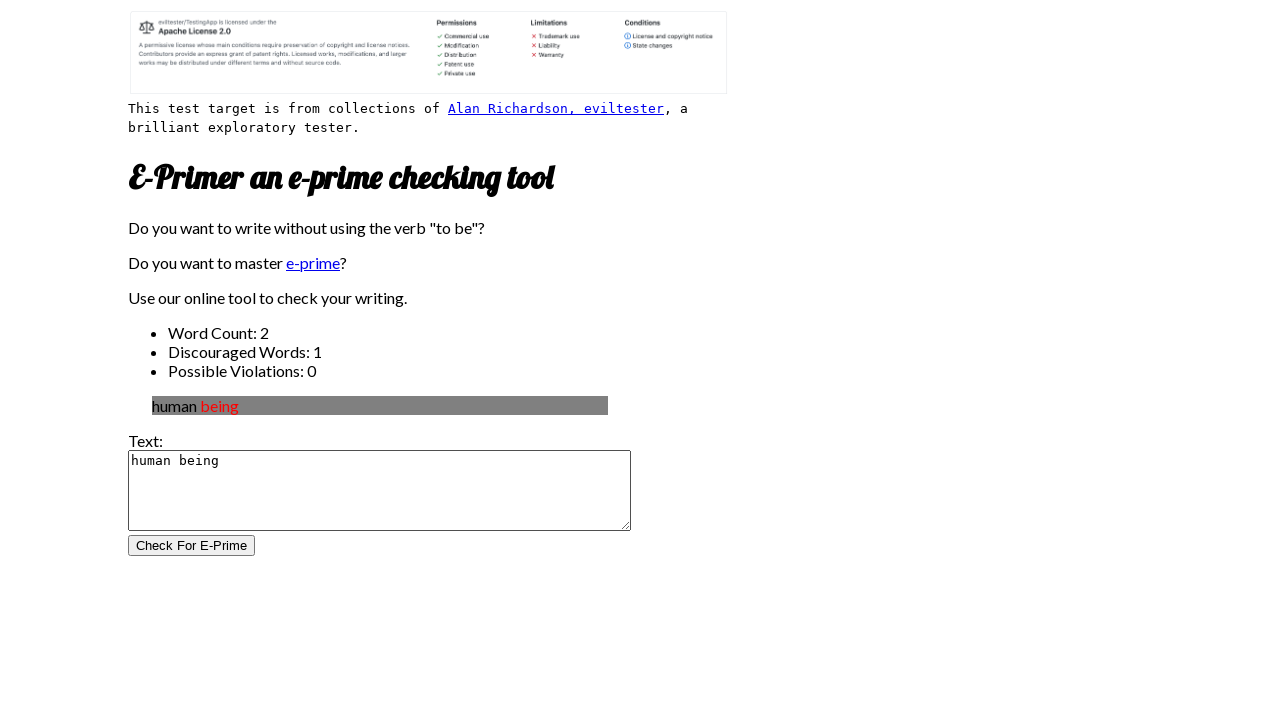